Tests the Add/Remove Elements functionality by clicking the "Add Element" button multiple times to add elements, then clicking "Delete" buttons to remove some of them.

Starting URL: https://the-internet.herokuapp.com/

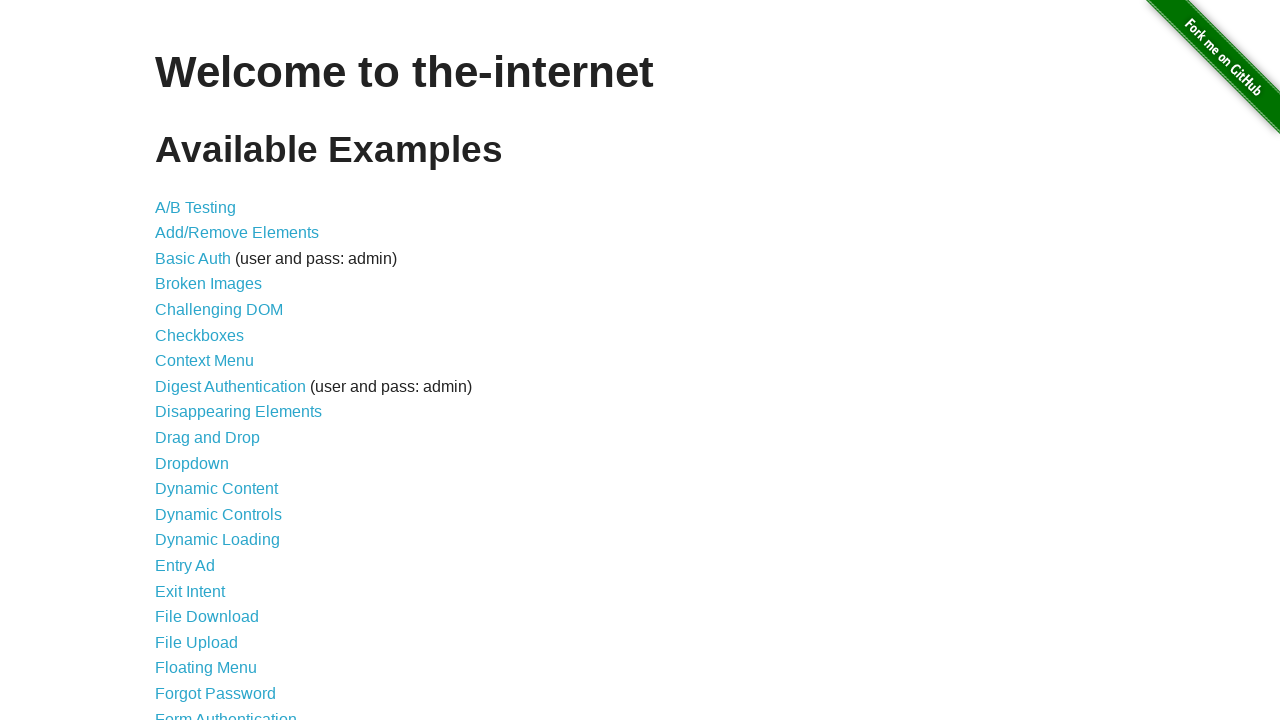

Clicked on 'Add/Remove Elements' link at (237, 233) on text=Add/Remove Elements
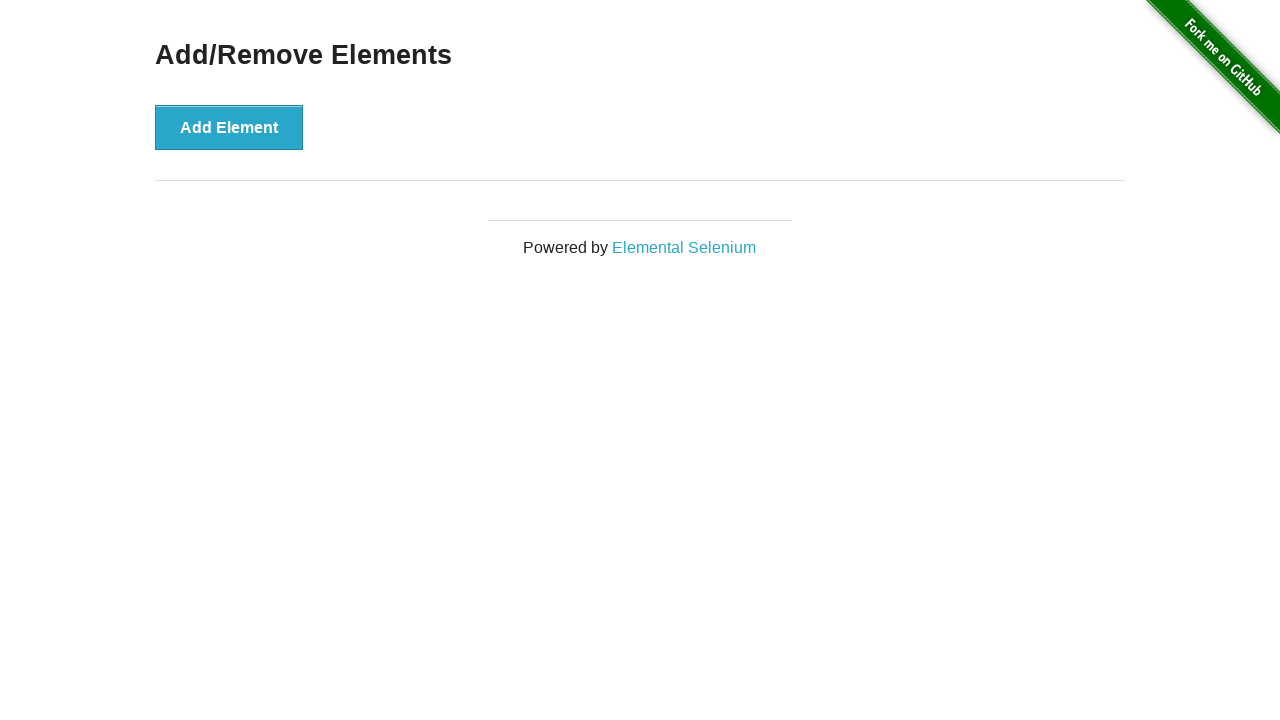

Add Element button is now visible
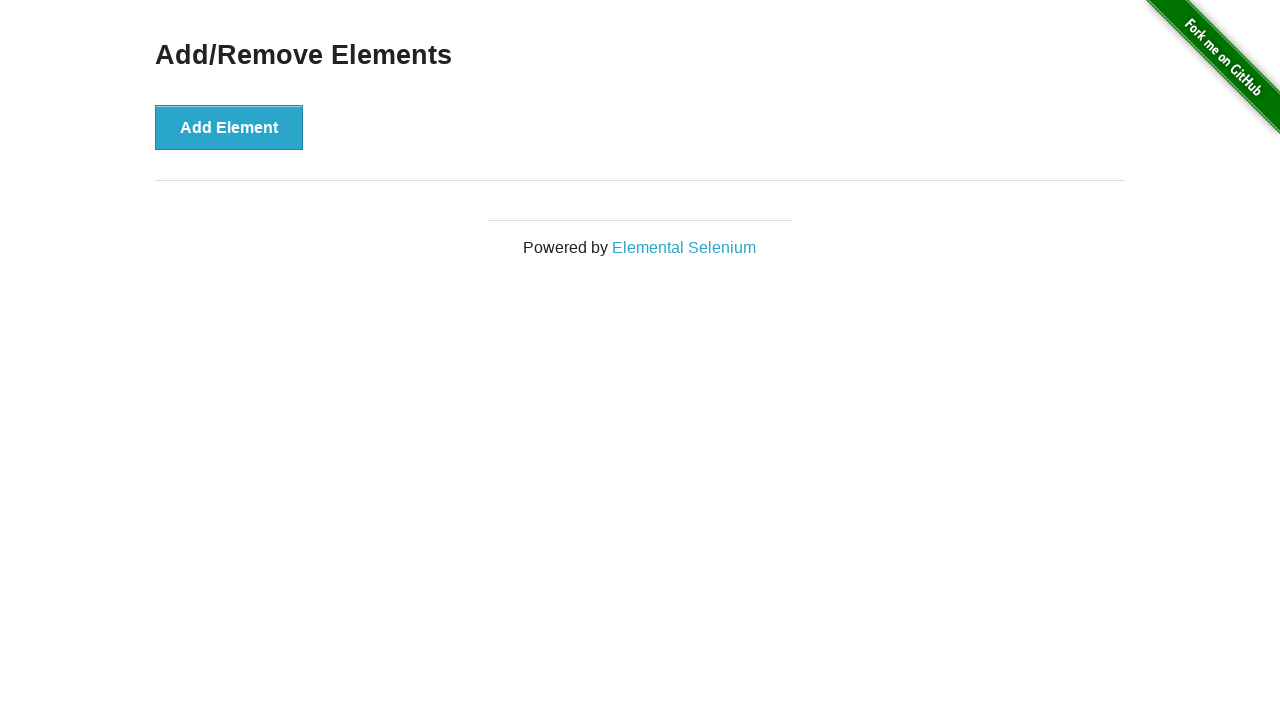

Clicked Add Element button (iteration 1 of 5) at (229, 127) on button:has-text('Add Element')
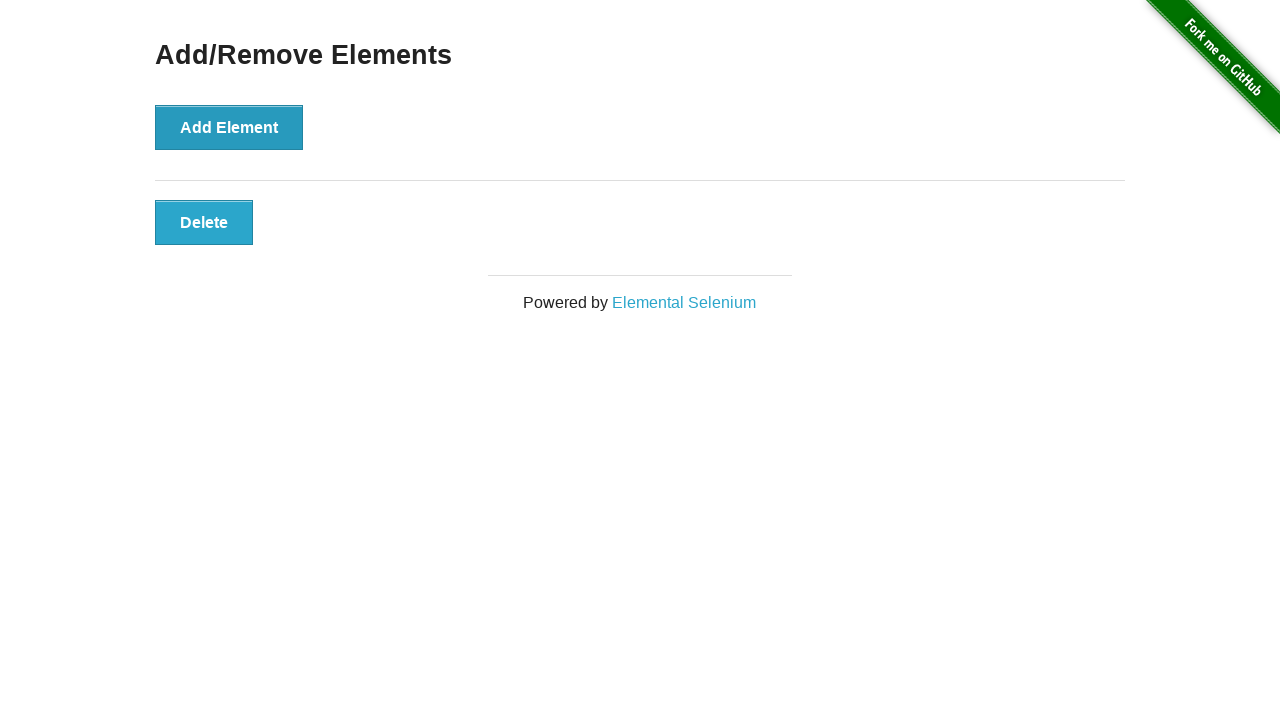

Clicked Add Element button (iteration 2 of 5) at (229, 127) on button:has-text('Add Element')
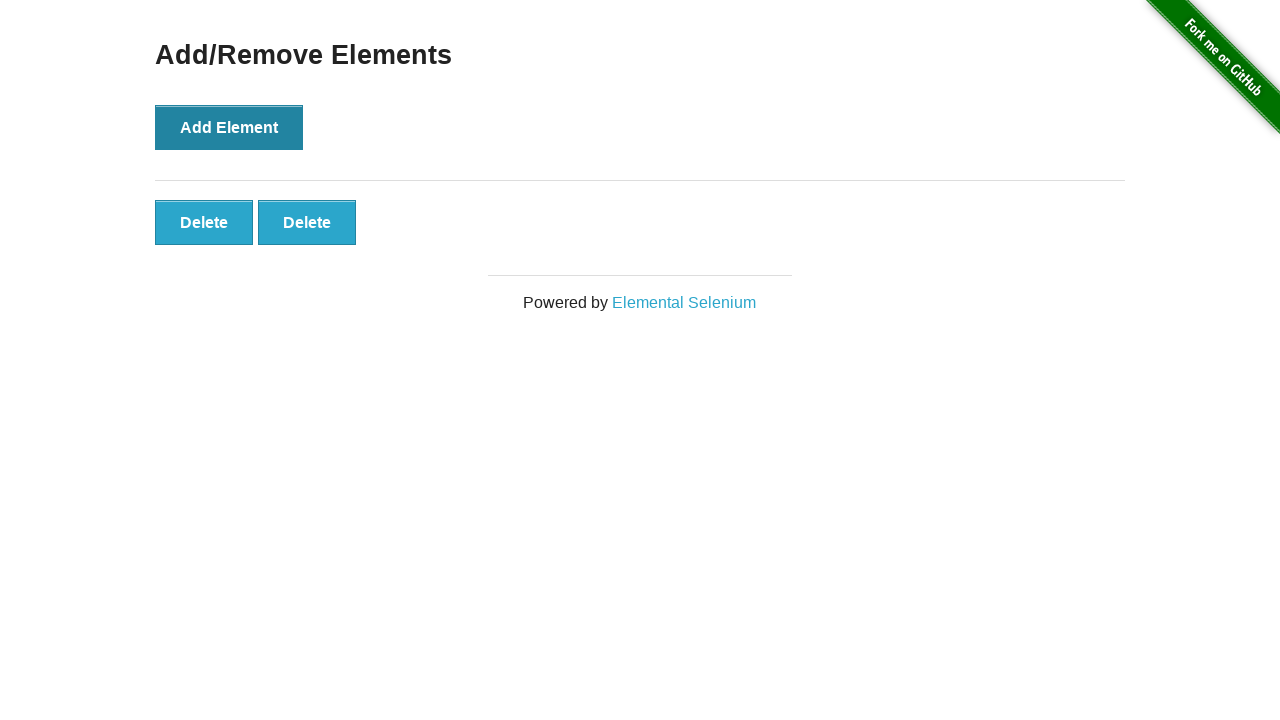

Clicked Add Element button (iteration 3 of 5) at (229, 127) on button:has-text('Add Element')
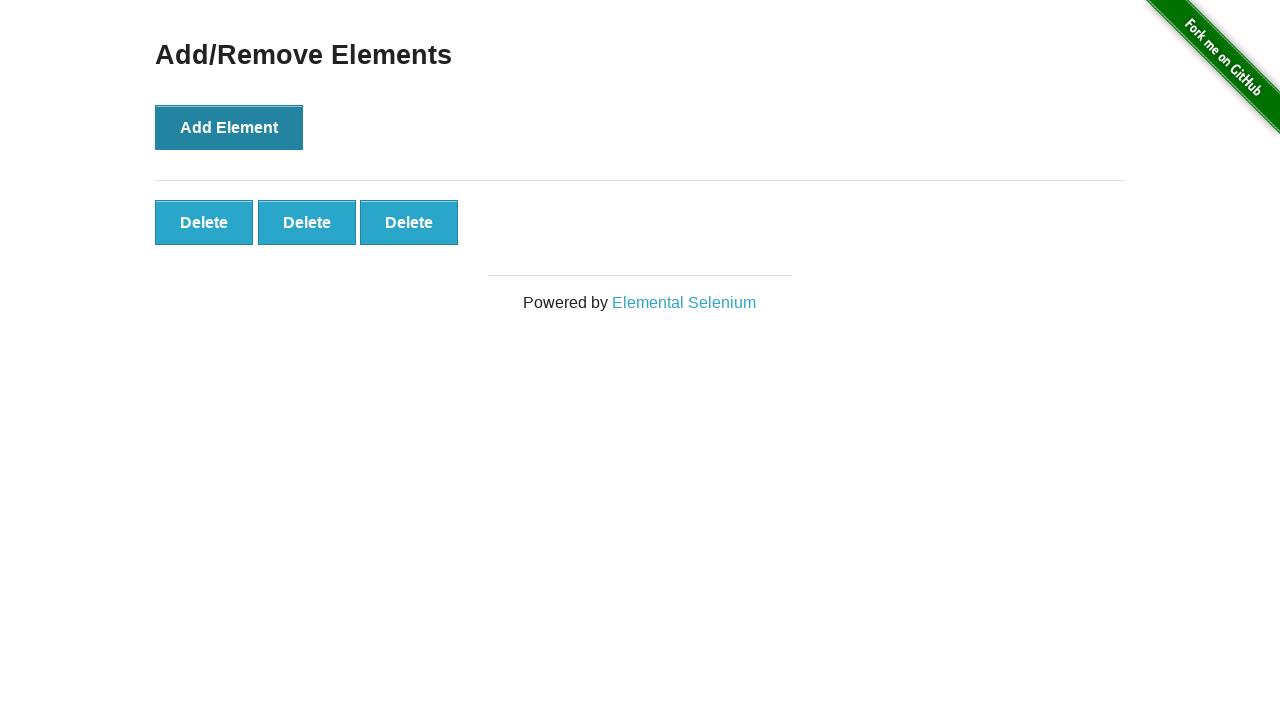

Clicked Add Element button (iteration 4 of 5) at (229, 127) on button:has-text('Add Element')
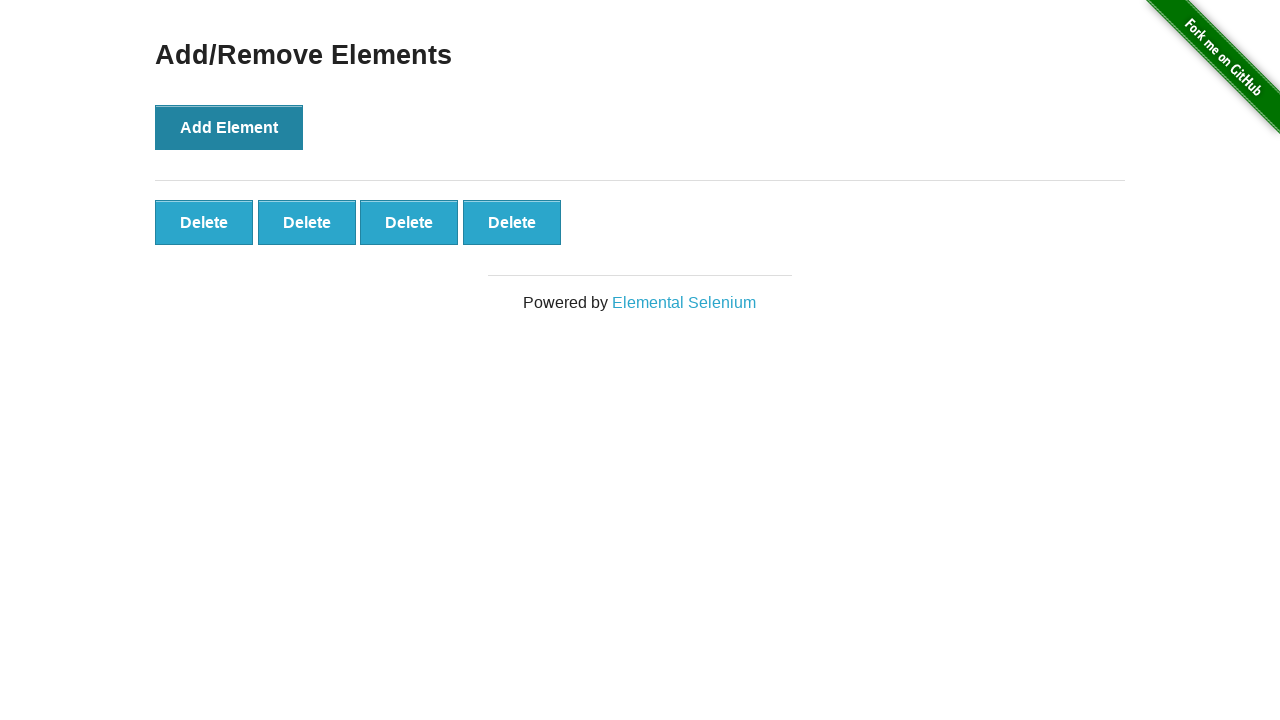

Clicked Add Element button (iteration 5 of 5) at (229, 127) on button:has-text('Add Element')
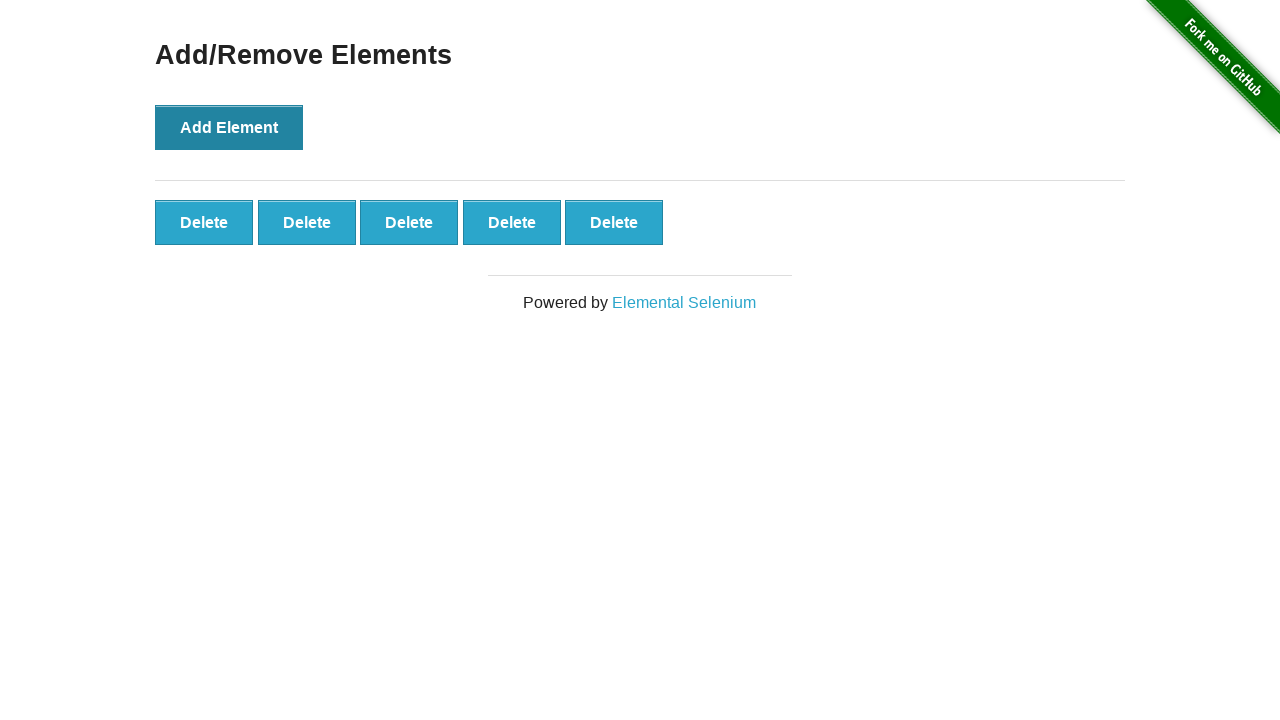

Delete buttons are now visible after adding elements
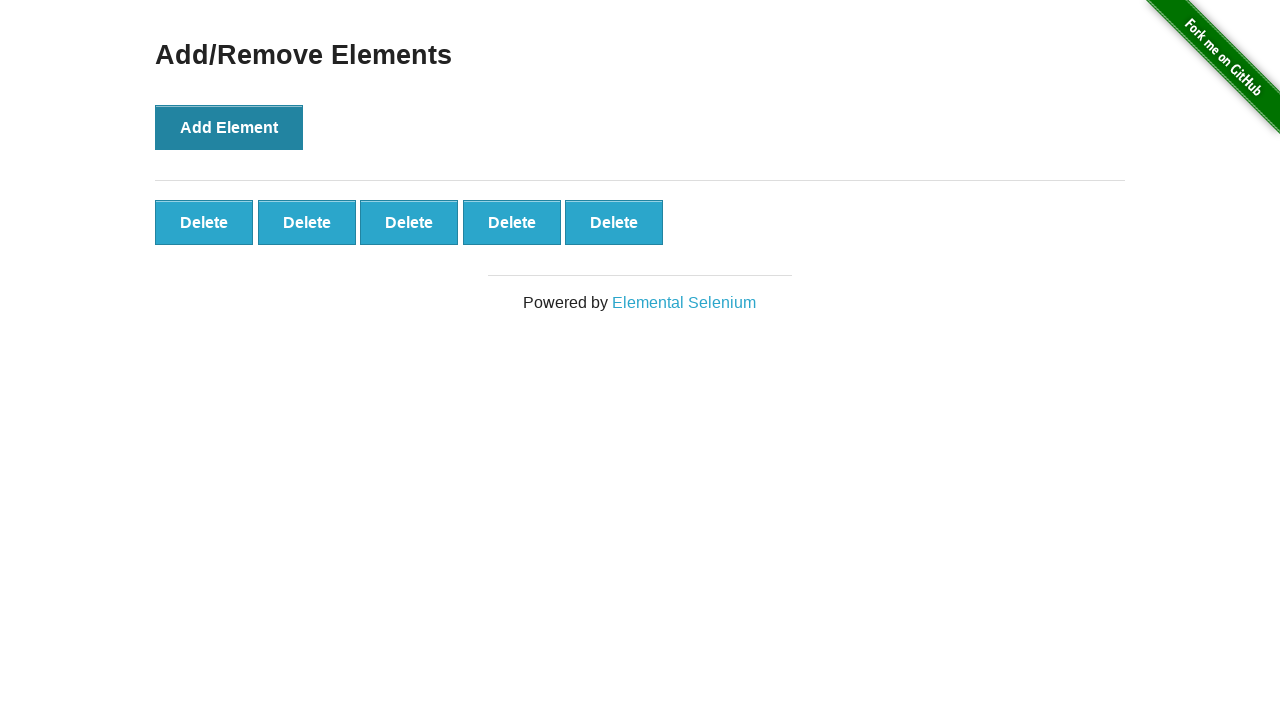

Clicked Delete button (iteration 1 of 2) at (204, 222) on button:has-text('Delete') >> nth=0
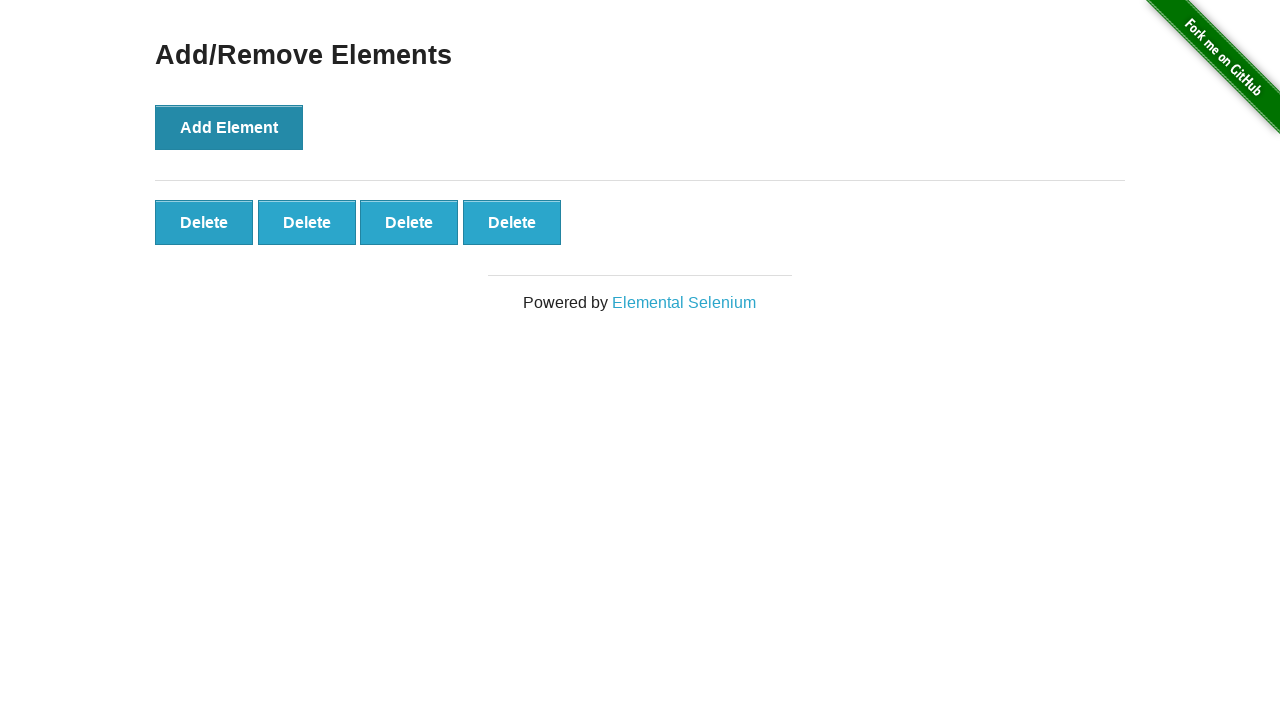

Clicked Delete button (iteration 2 of 2) at (204, 222) on button:has-text('Delete') >> nth=0
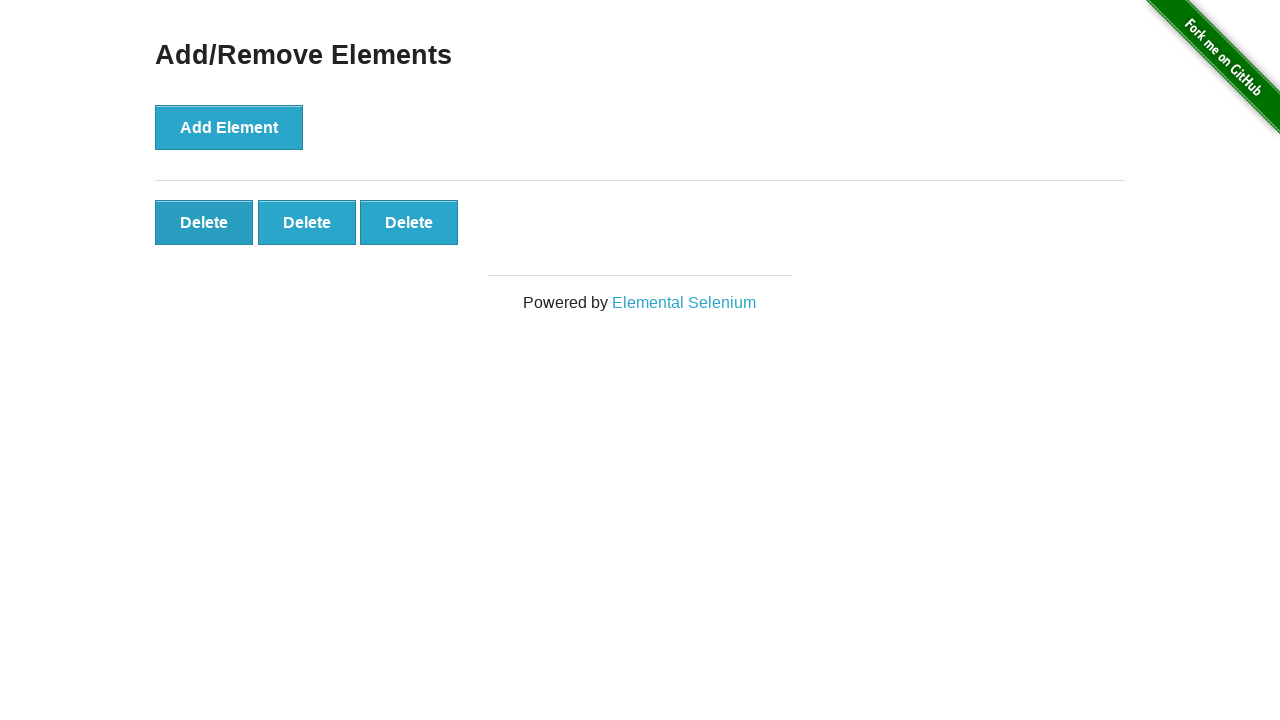

Waited 500ms for UI to update after deletions
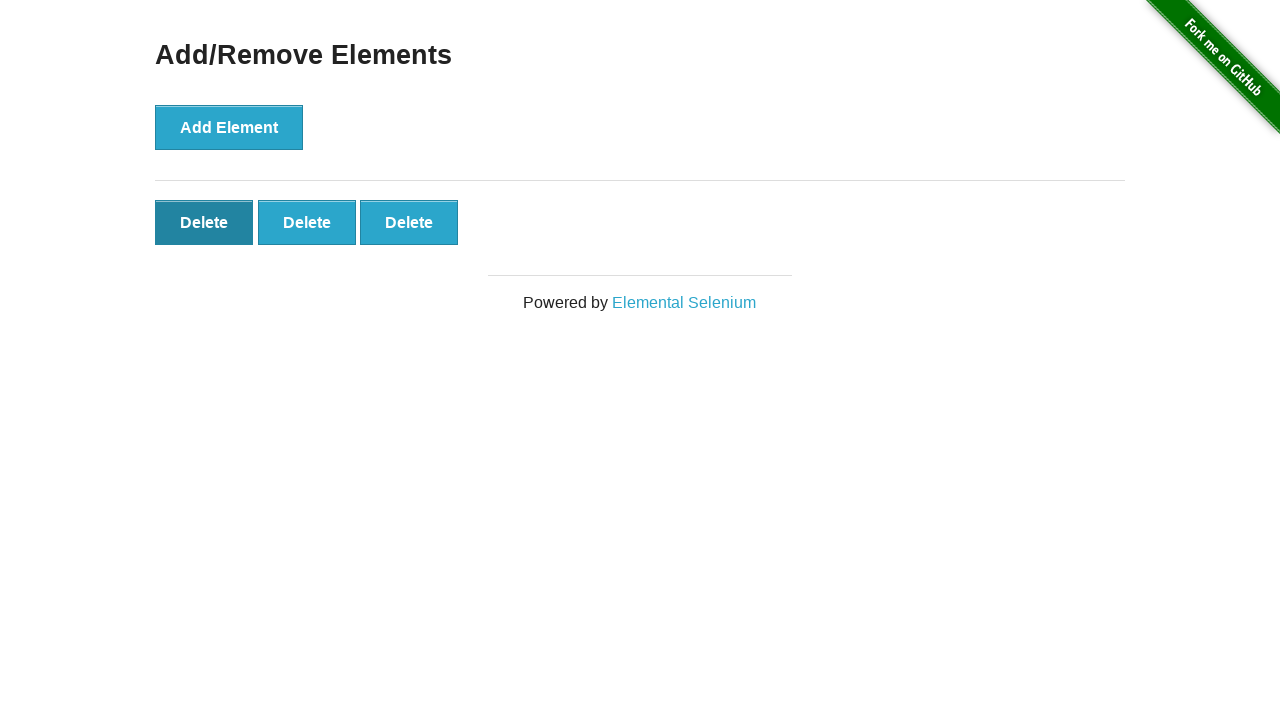

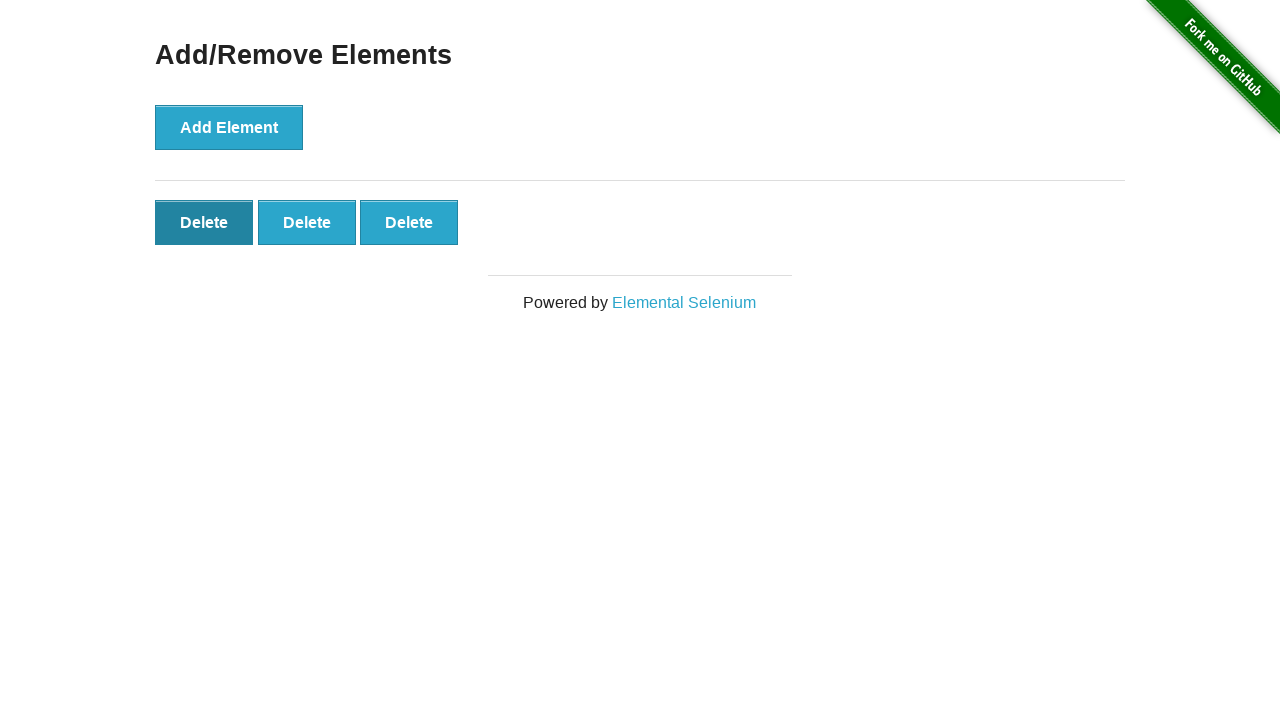